Tests contact form submission and verifies the error message about identity verification is displayed

Starting URL: https://anixtd.ru/contacts.php

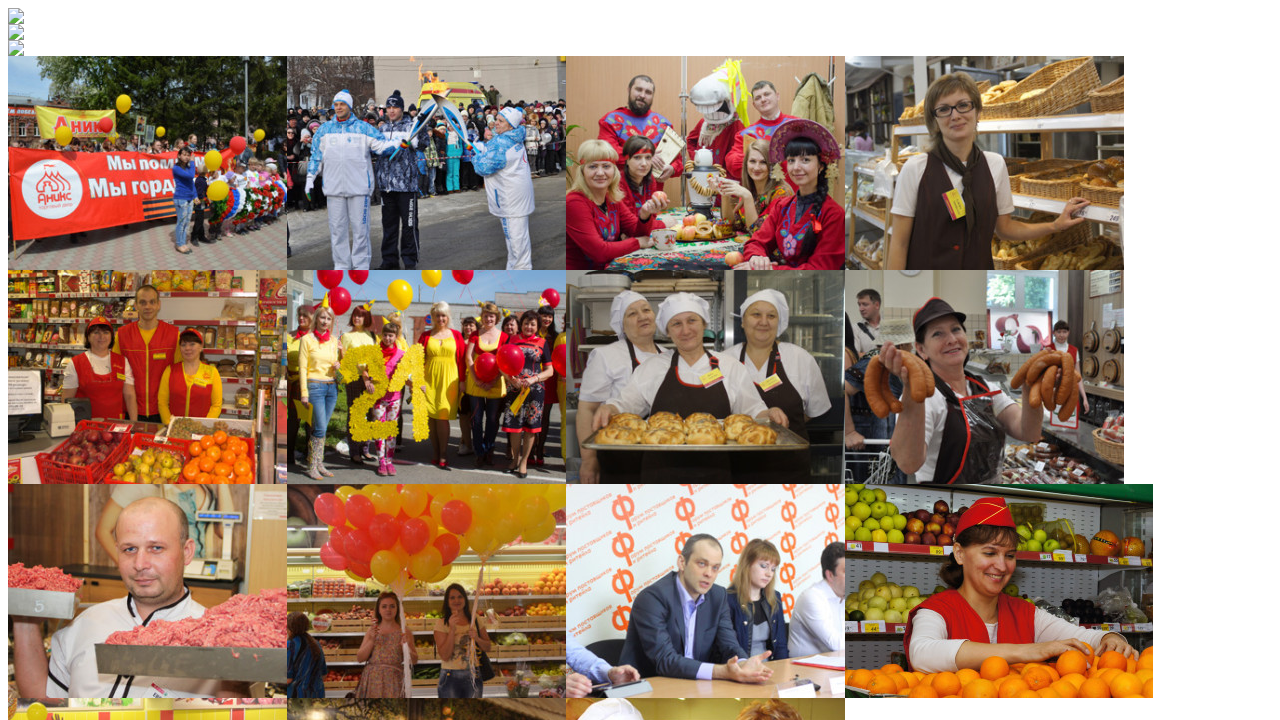

Filled user name field with 'Test testov' on input[name='user_name']
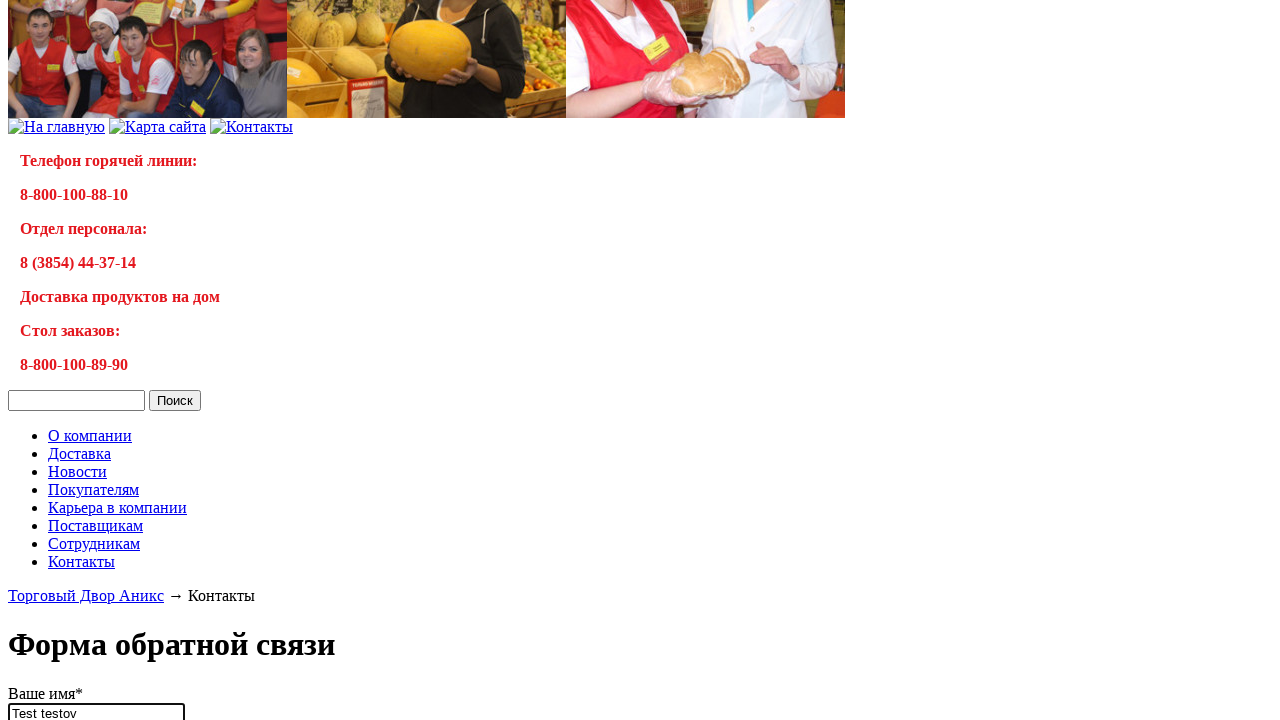

Filled email field with 'randomuser7482@example.ru' on input[name='user_email']
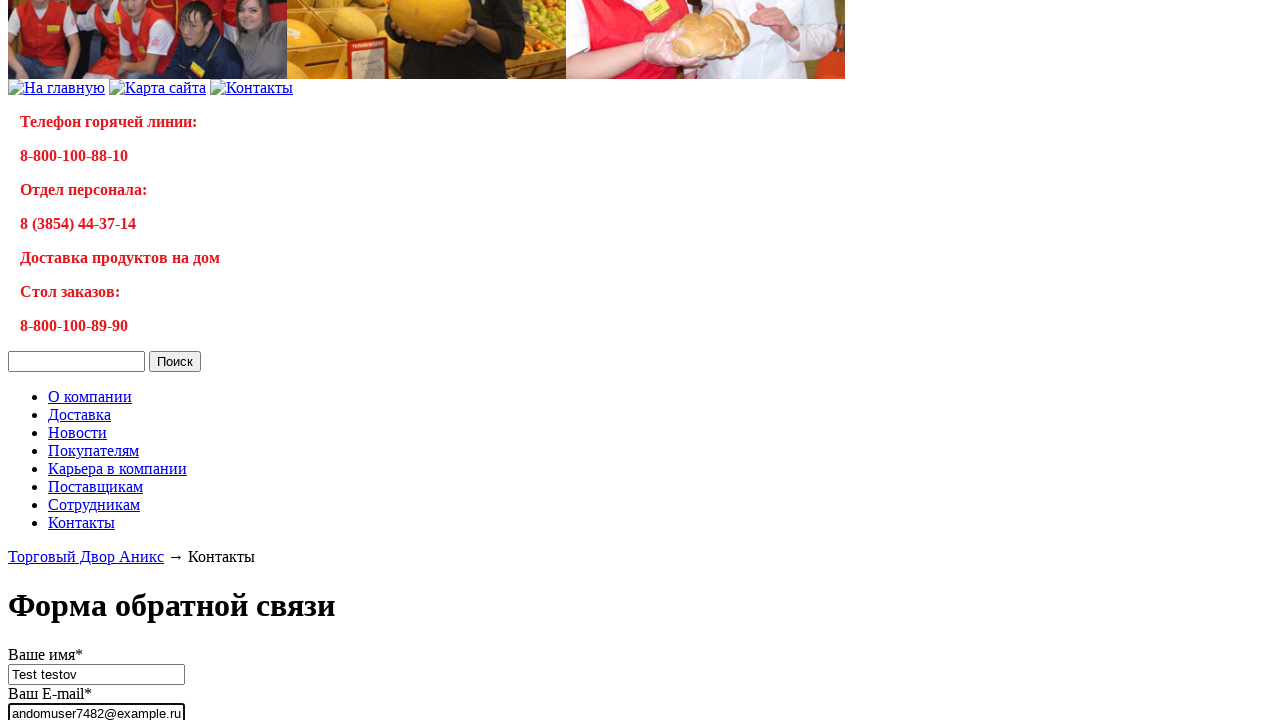

Filled message field with 'проверка связи' on textarea[name='MESSAGE']
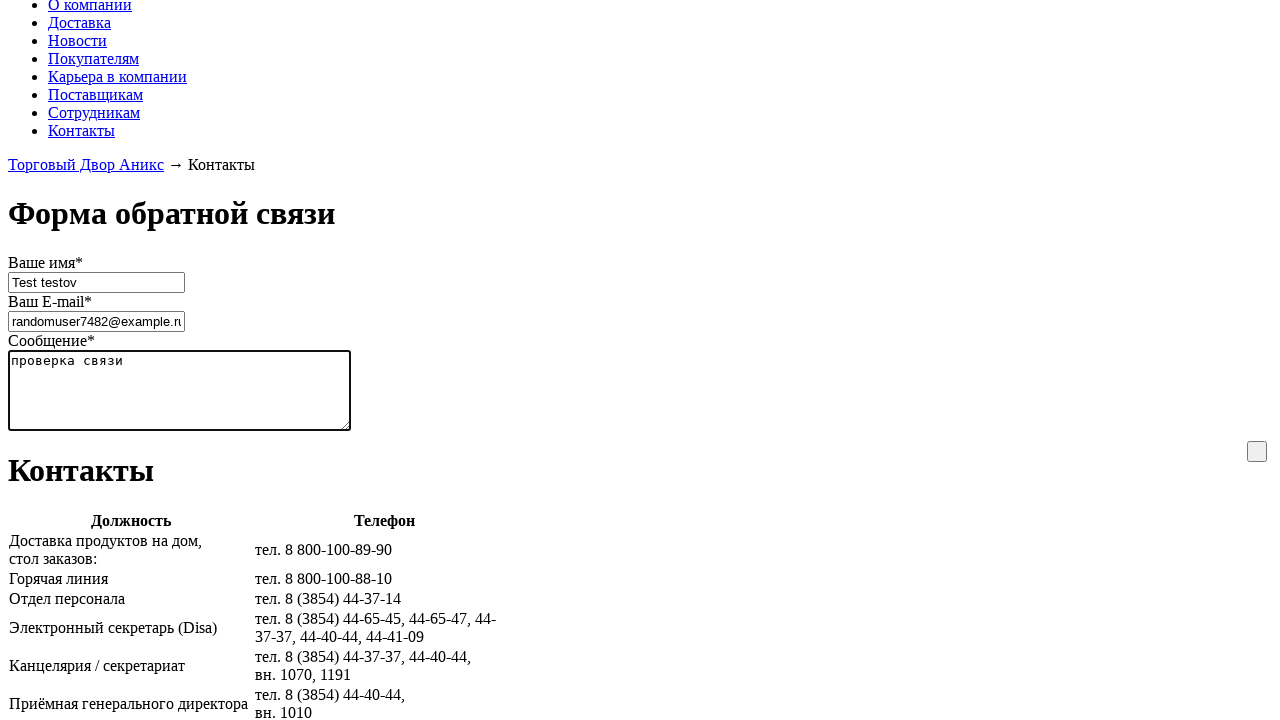

Clicked submit button to send contact form at (1257, 451) on .faq_sub
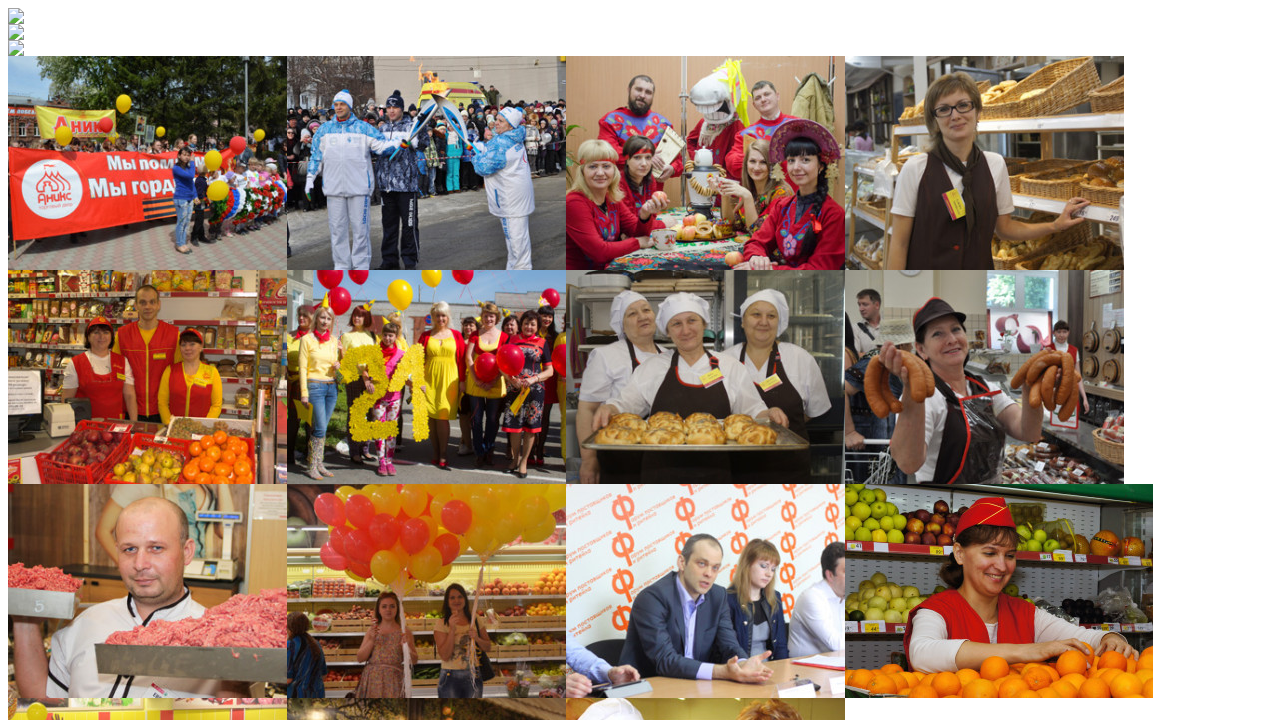

Error message element appeared on page
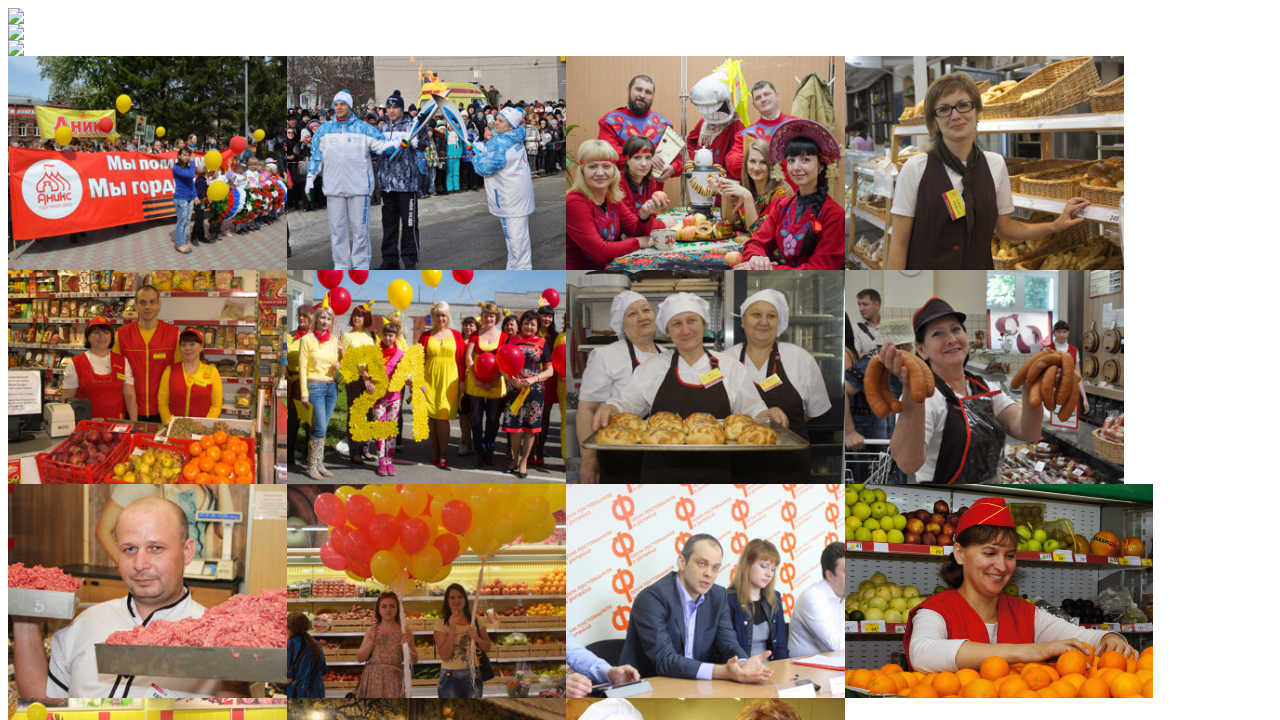

Located error message element
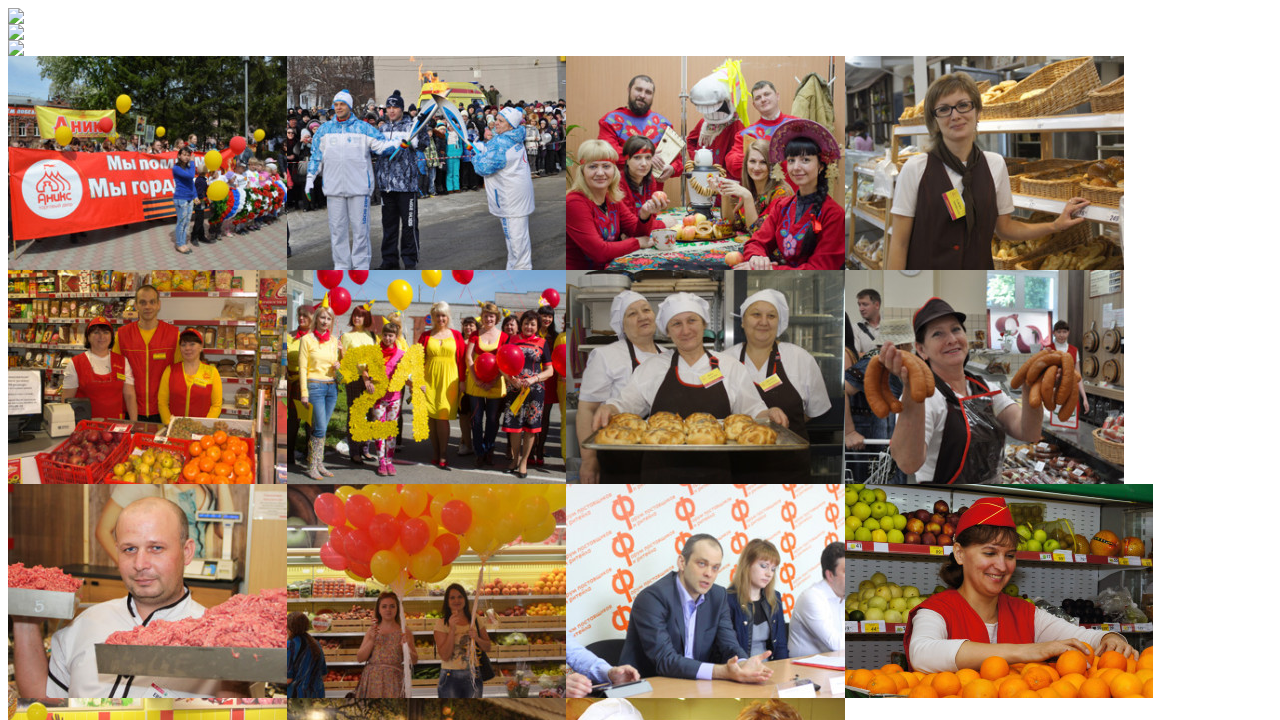

Verified error message: 'Вы не прошли проверку подтверждения личности'
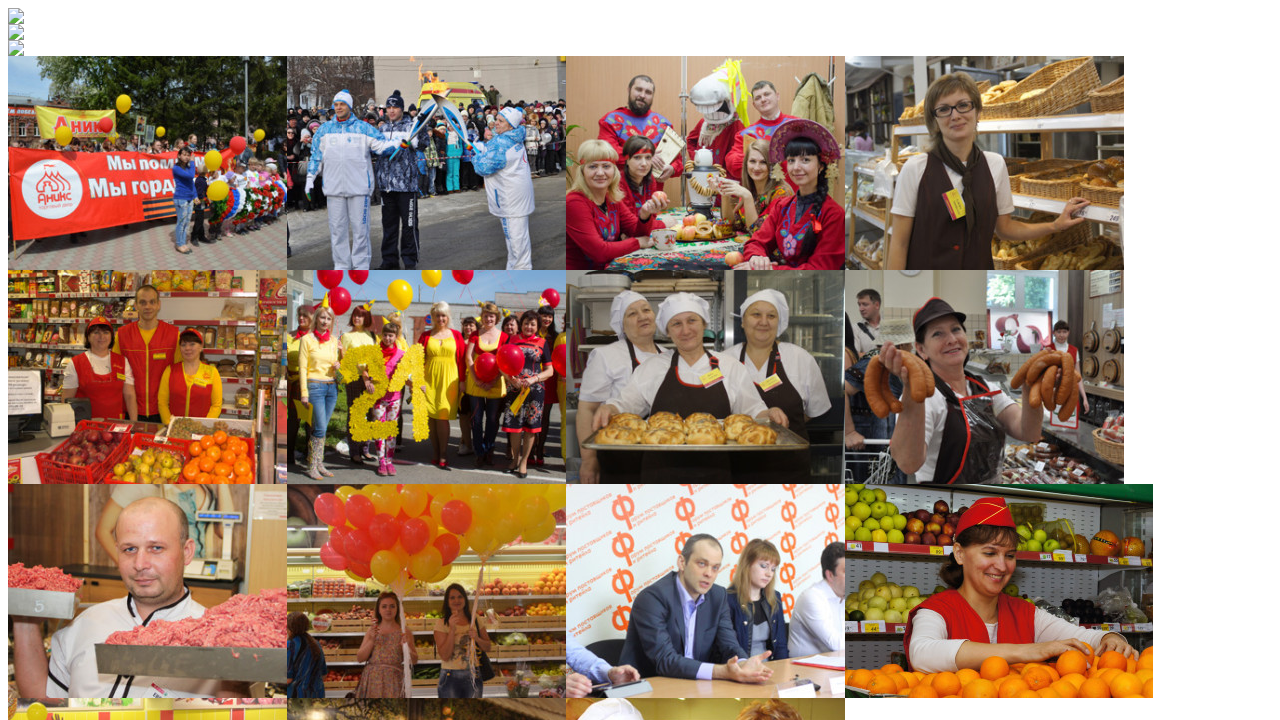

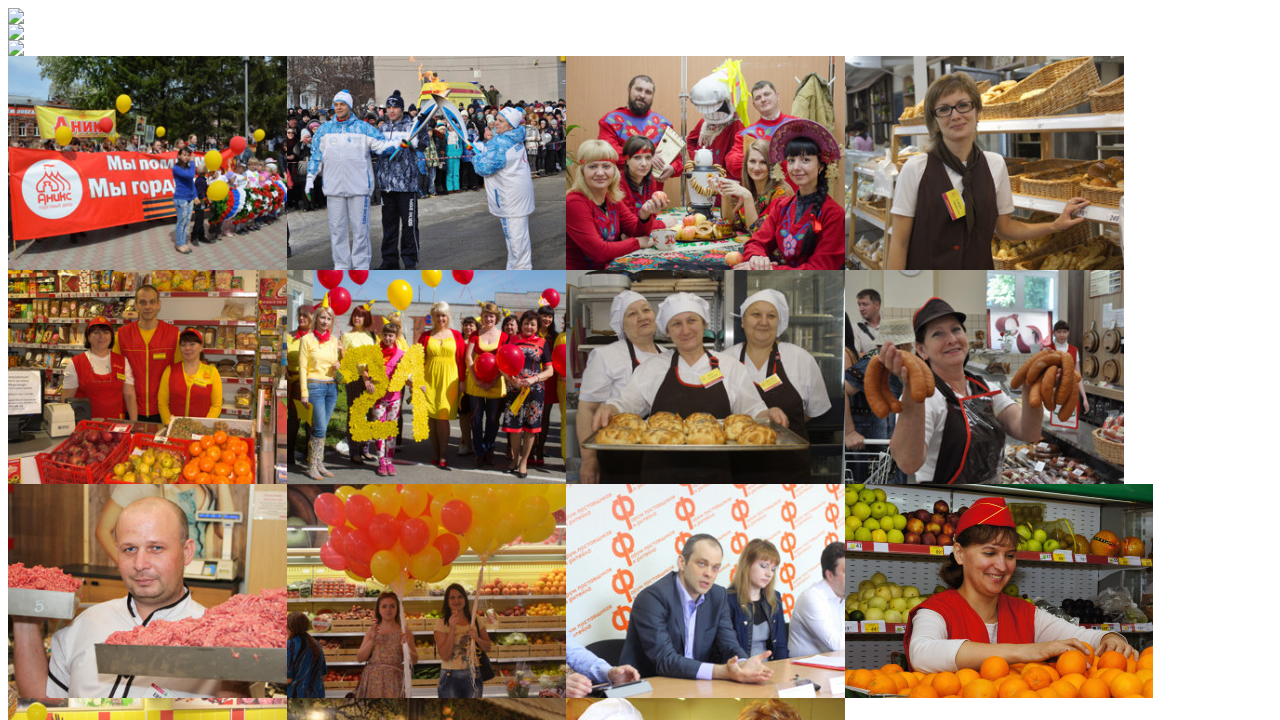